Tests window handling functionality by opening a new window, verifying its content, and switching back to the original window

Starting URL: https://the-internet.herokuapp.com/windows

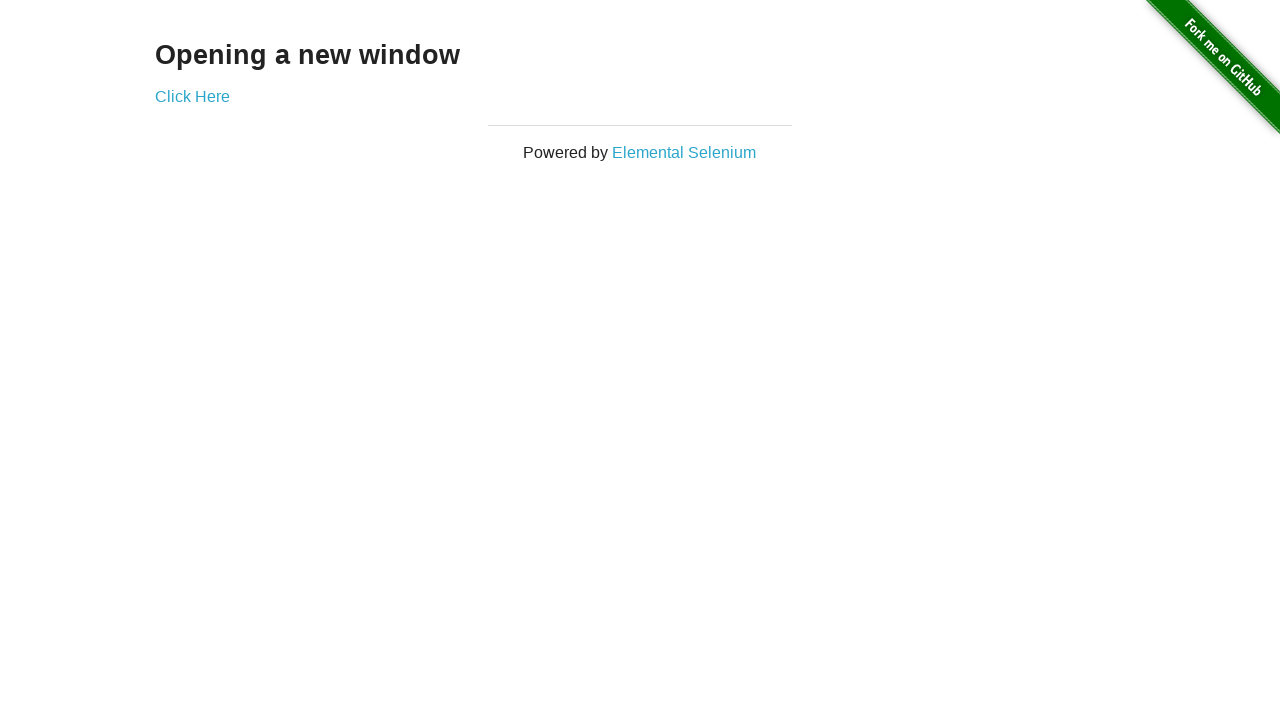

Stored reference to the first window
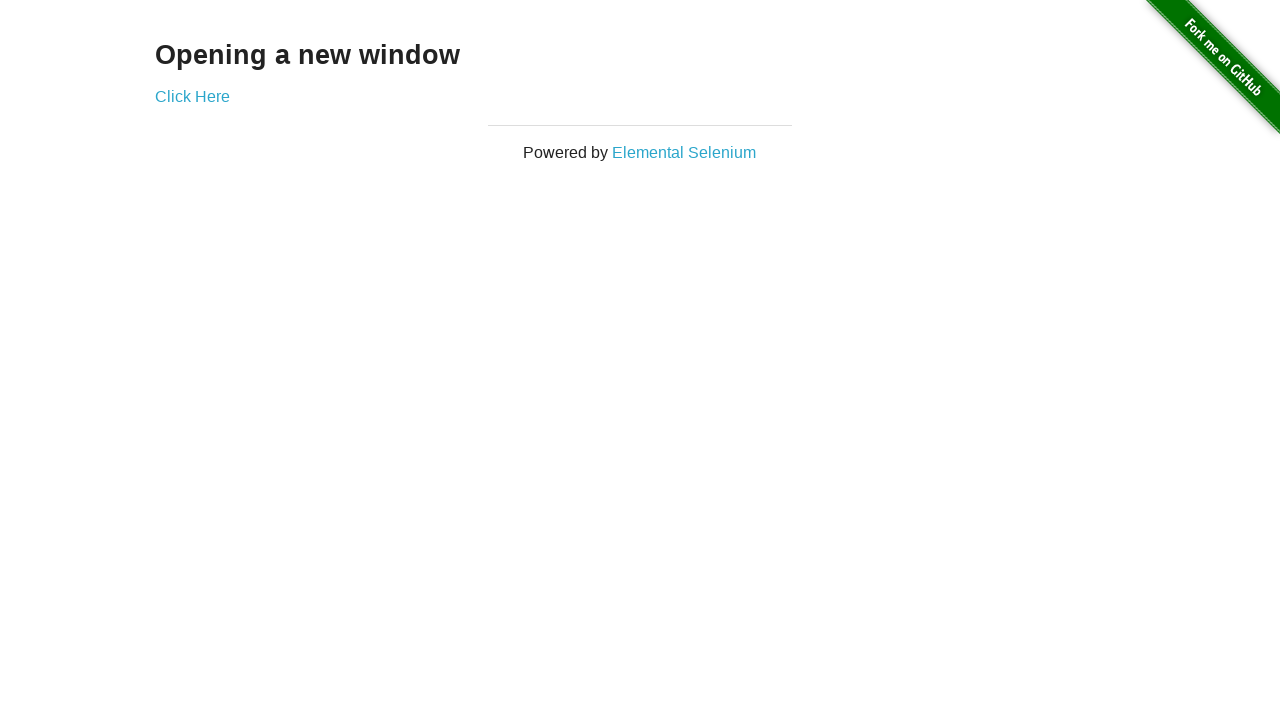

Verified 'Opening a new window' heading is present on first page
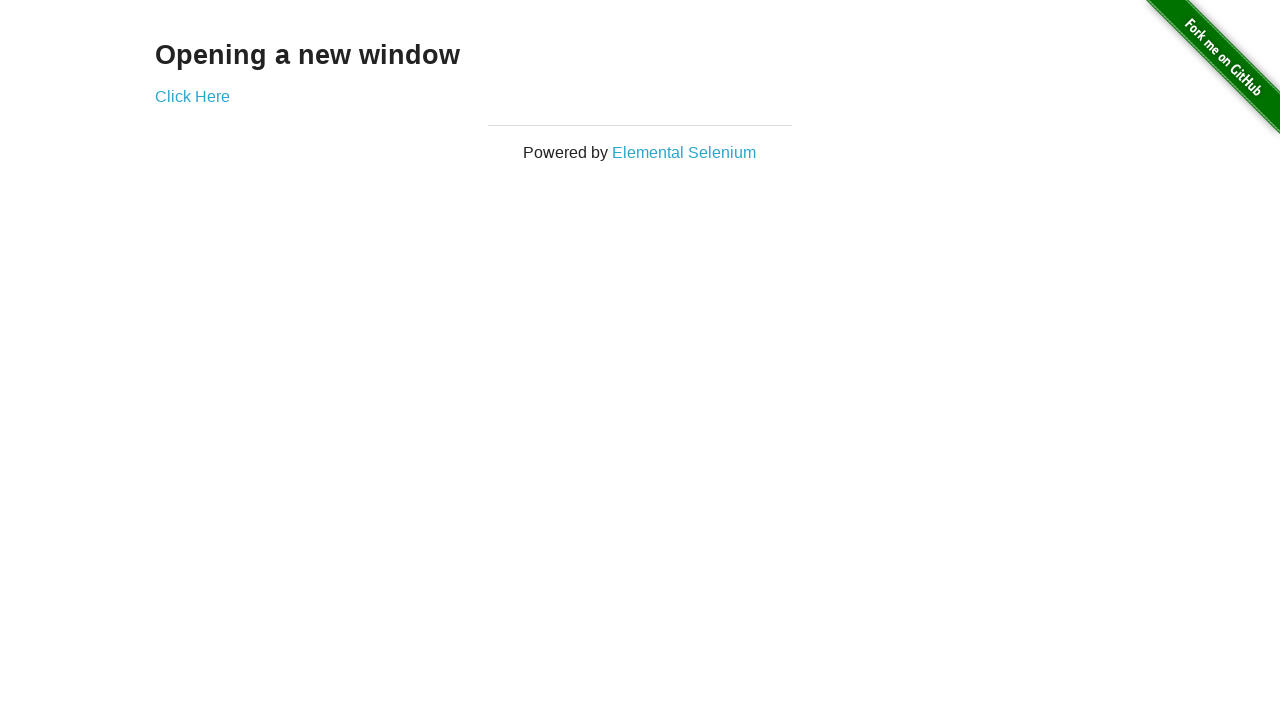

Verified first page title is 'The Internet'
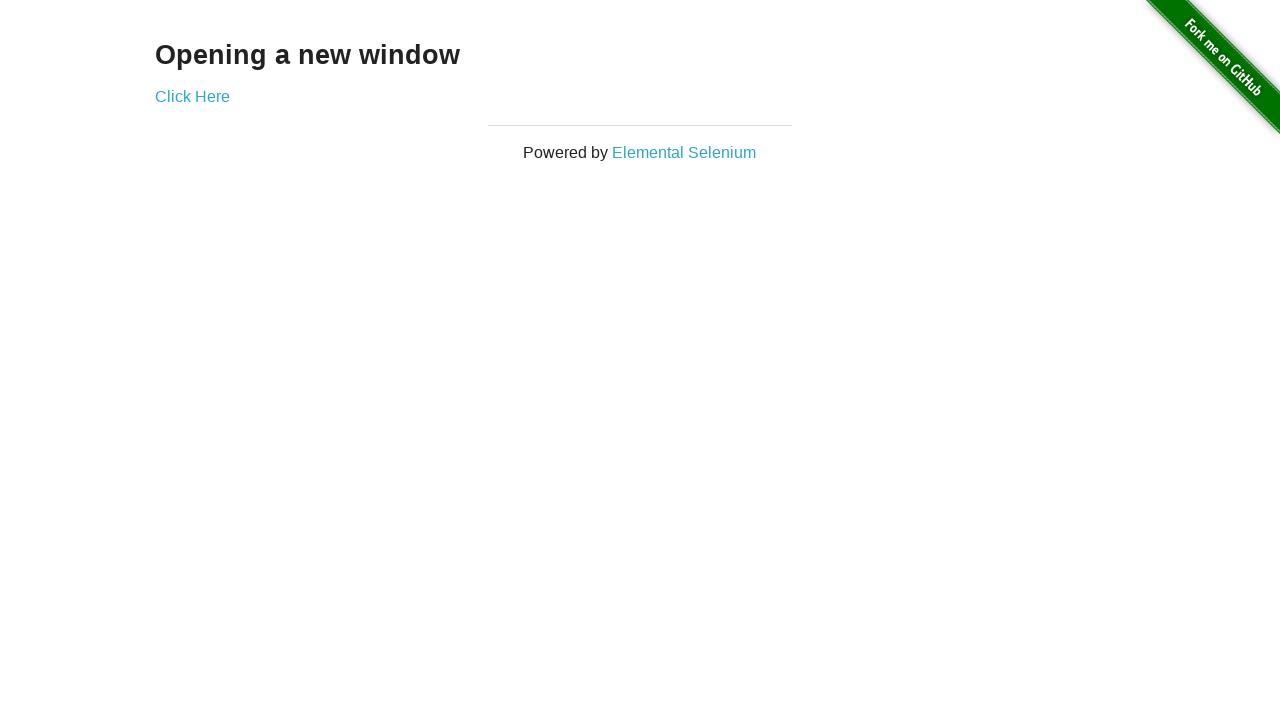

Clicked 'Click Here' link and opened a new window at (192, 96) on xpath=//a[normalize-space()='Click Here']
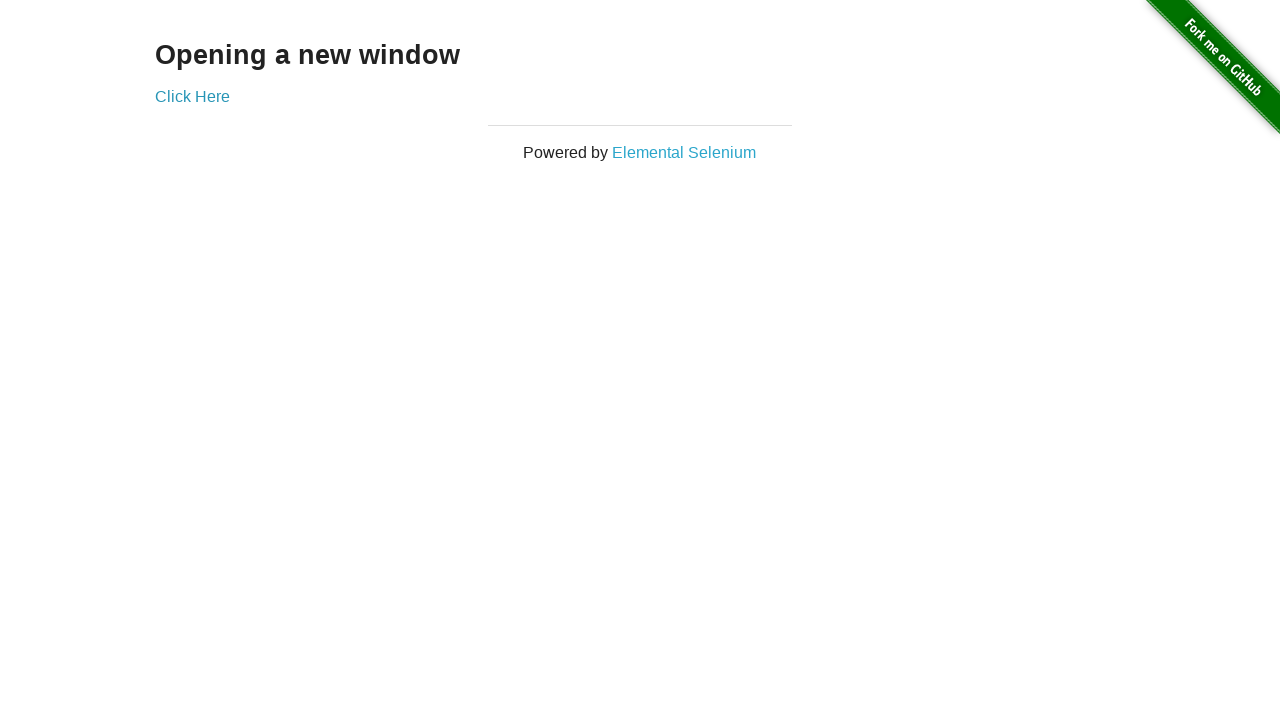

Verified 'New Window' heading is present on the new window
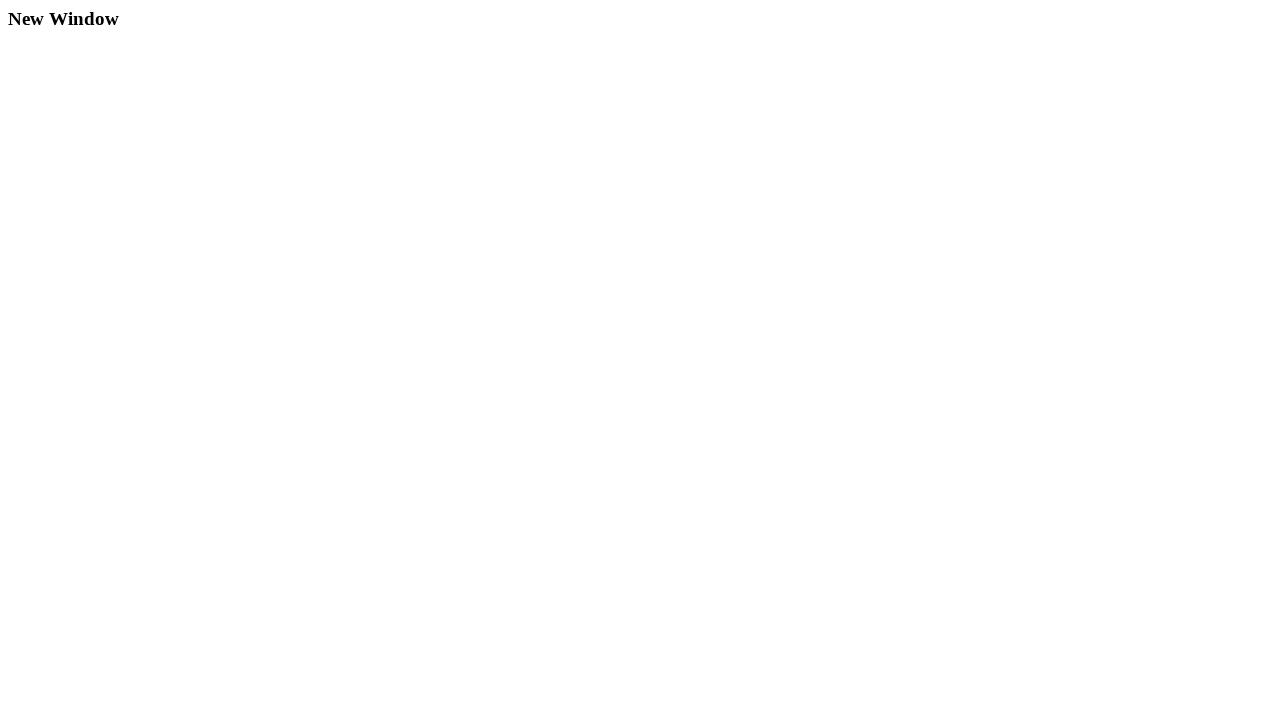

Switched back to the original window
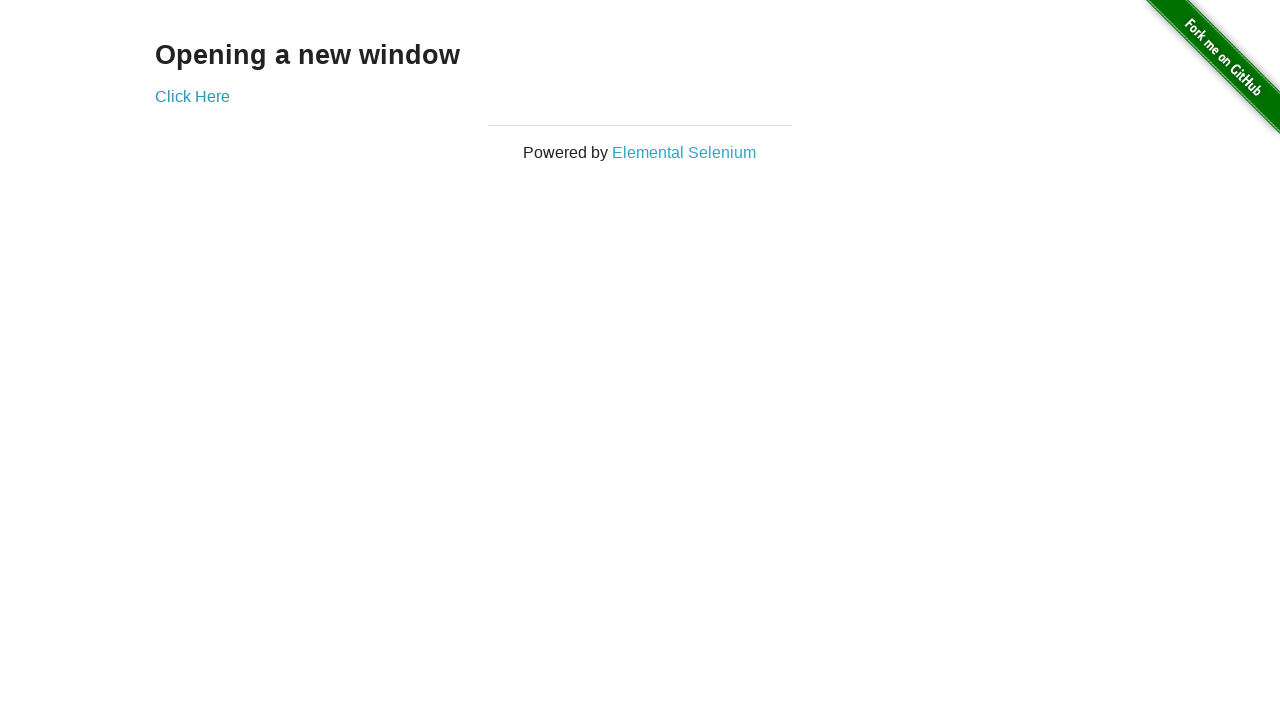

Verified original window title is still 'The Internet'
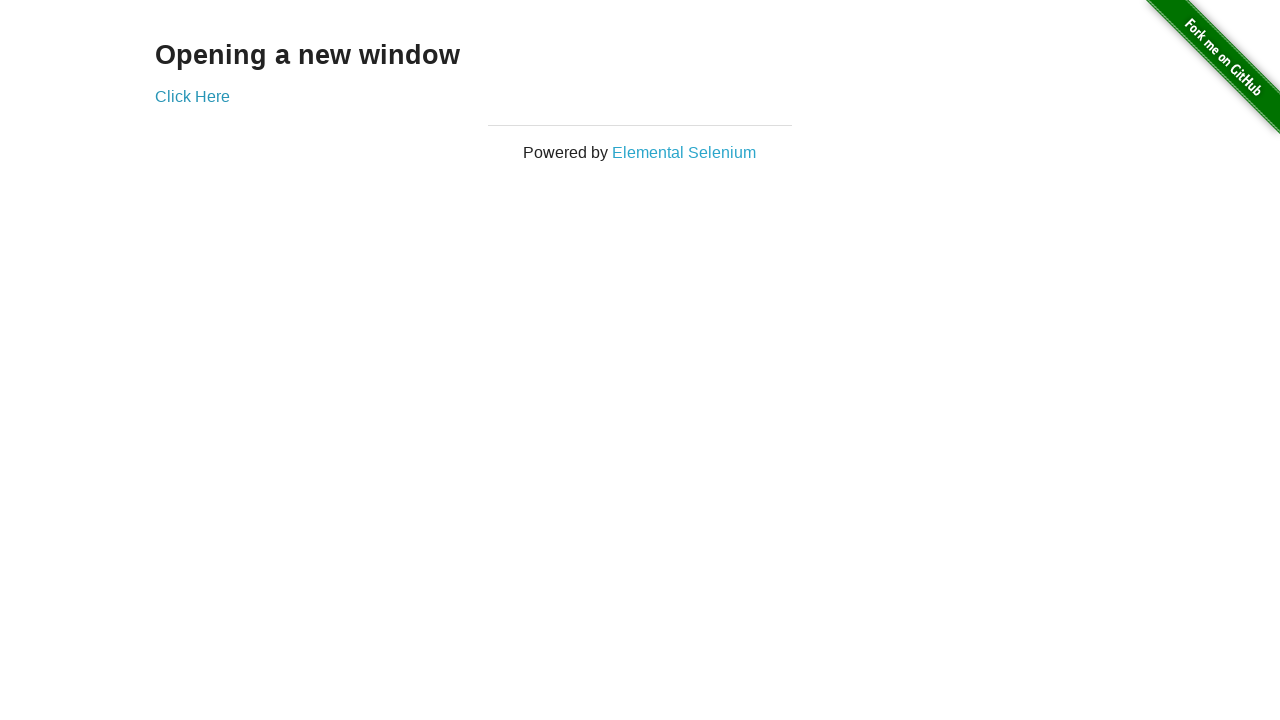

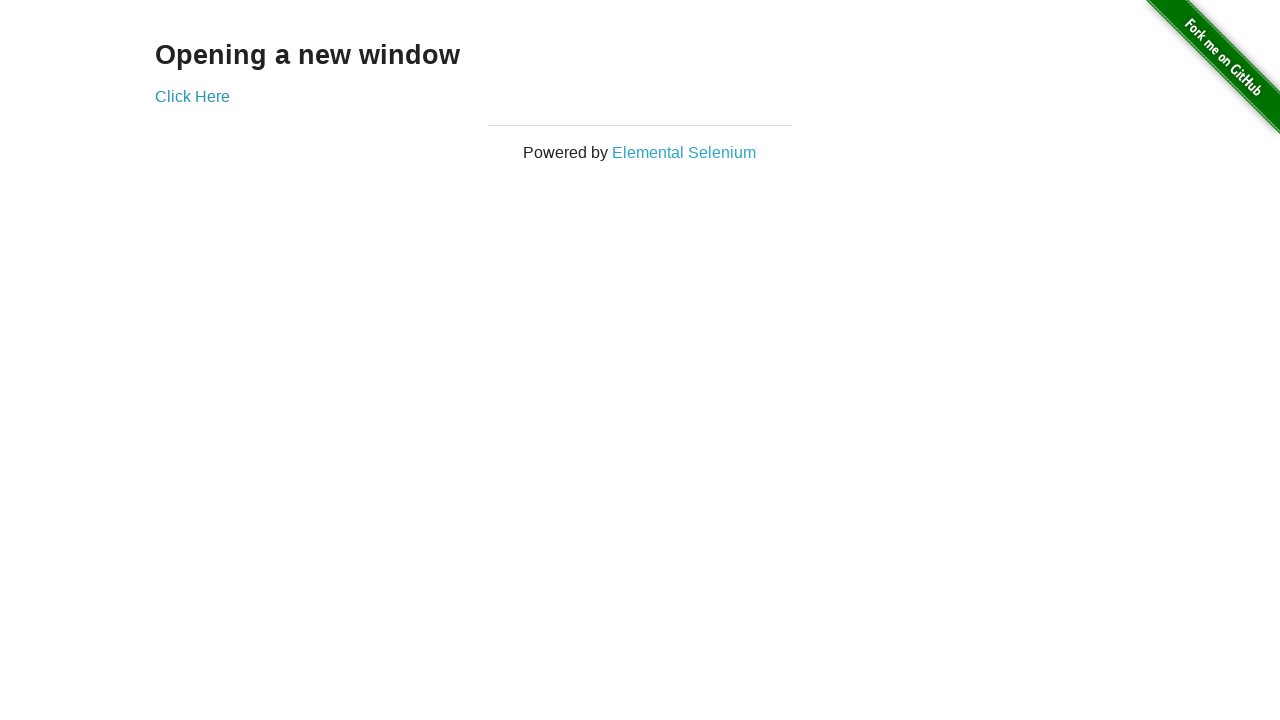